Navigates to a GitHub repository page and keeps the browser open for viewing

Starting URL: https://github.com/RoastSea8/chromedriver-autoinstaller

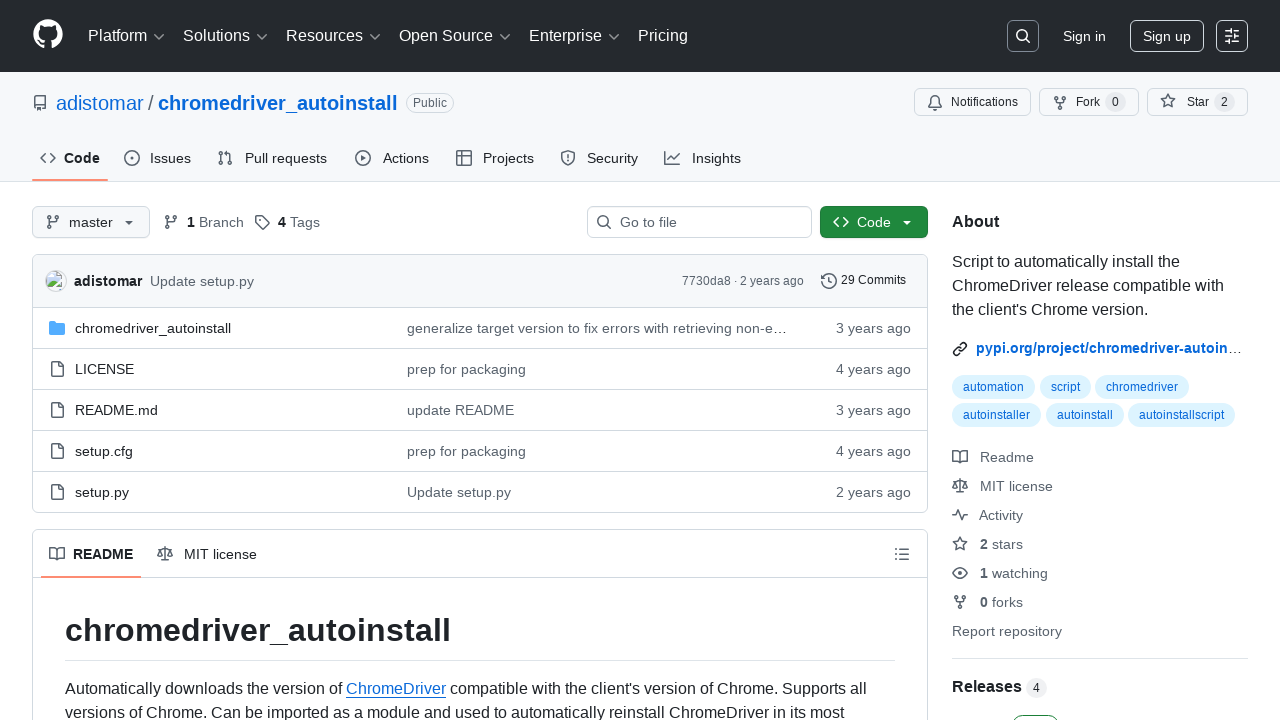

Navigated to GitHub repository RoastSea8/chromedriver-autoinstaller
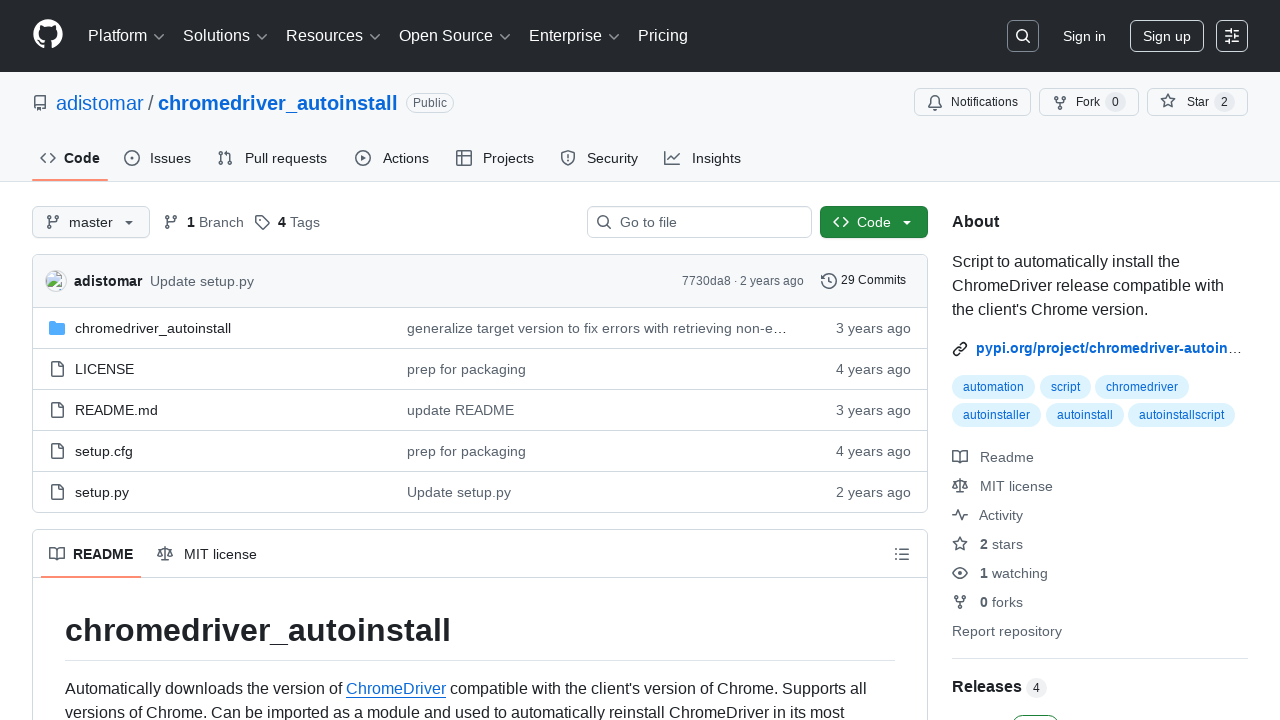

Repository page fully loaded
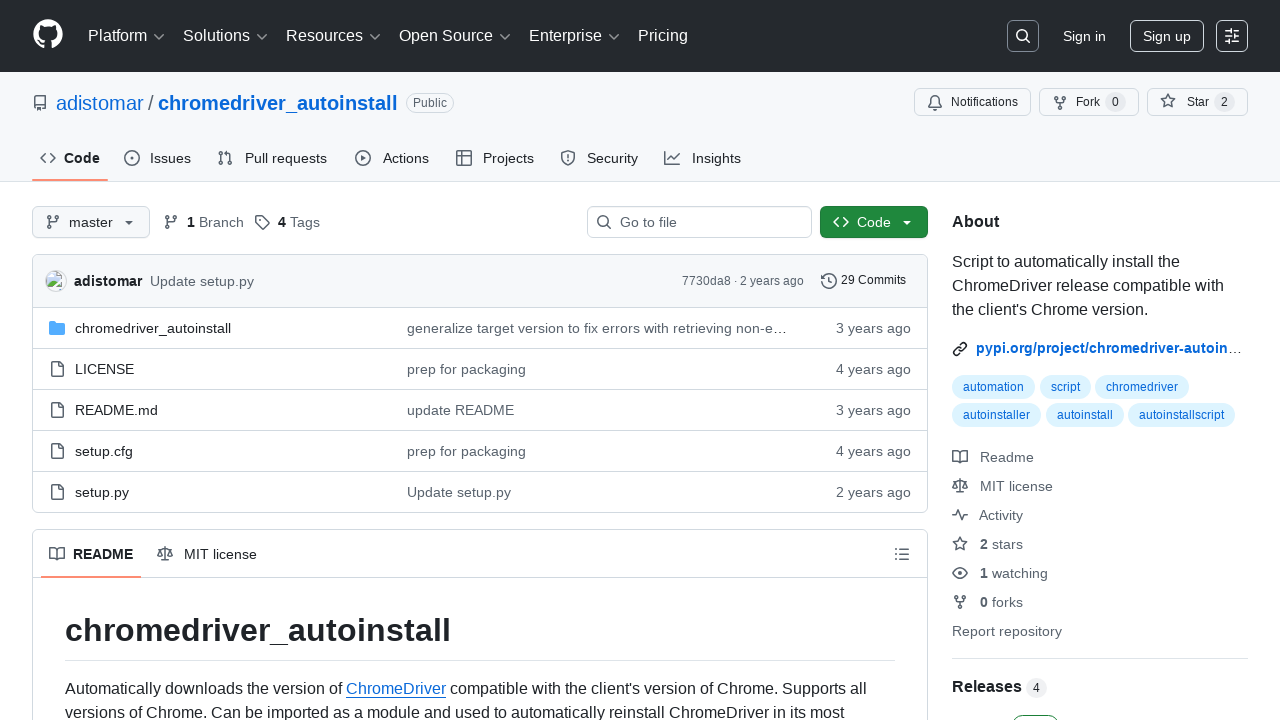

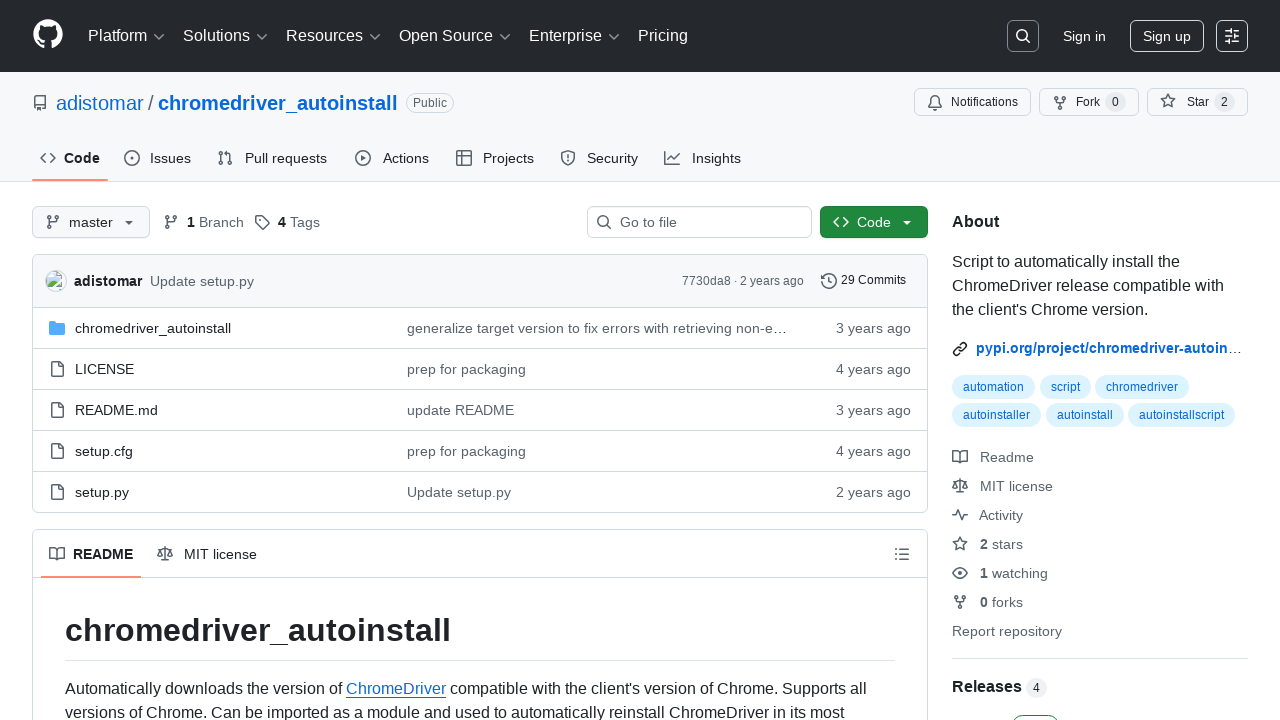